Tests dynamic loading where an element is rendered after clicking start button

Starting URL: https://the-internet.herokuapp.com/dynamic_loading/2

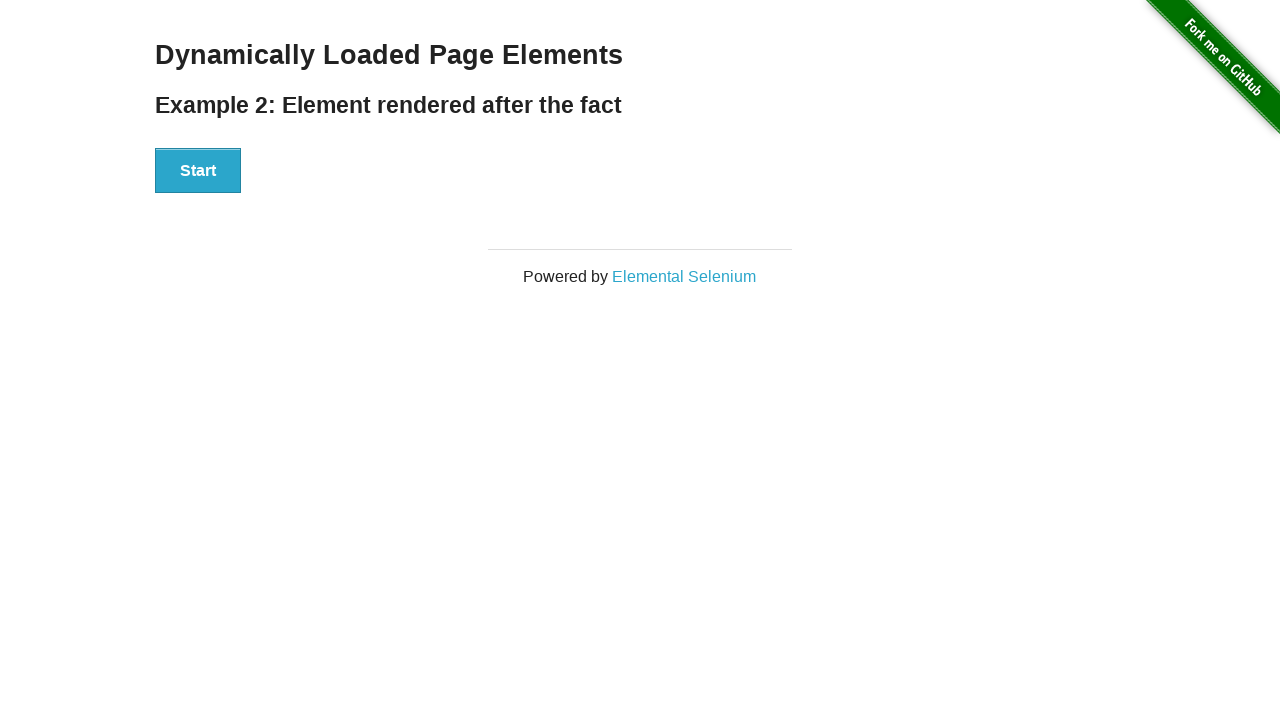

Clicked the start button to trigger dynamic loading at (198, 171) on #start button
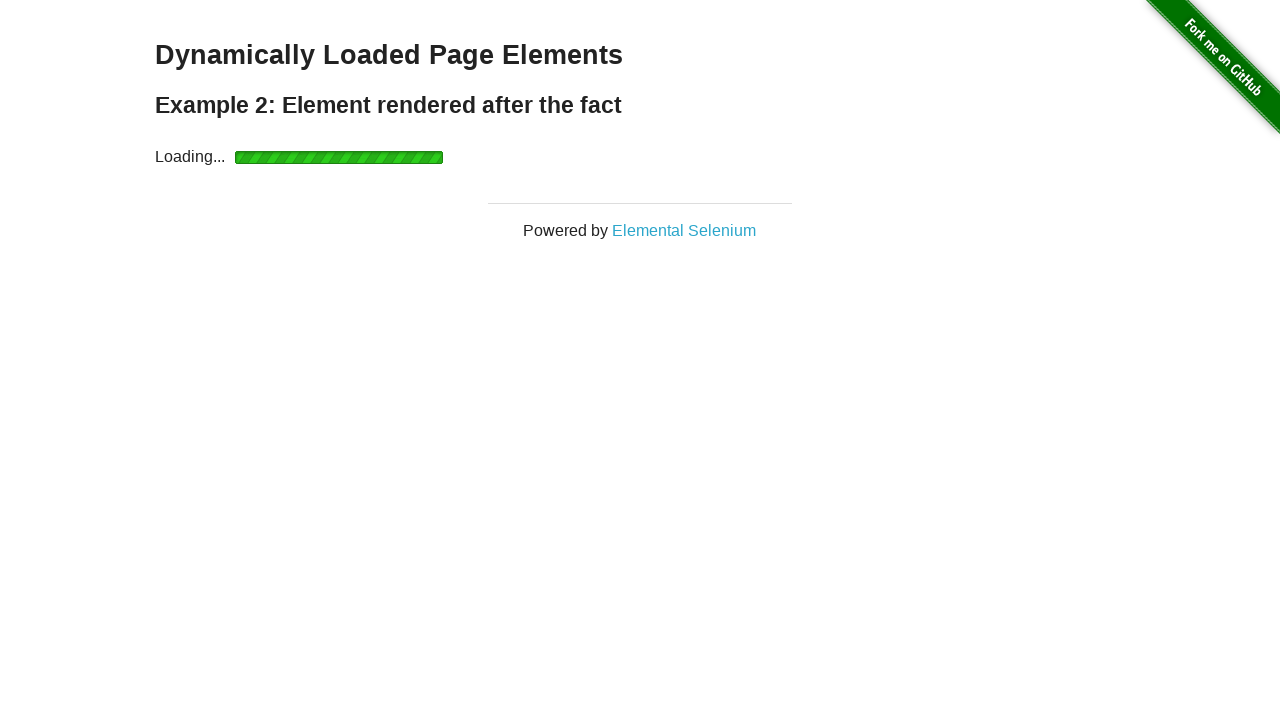

Waited for the dynamically rendered element to appear
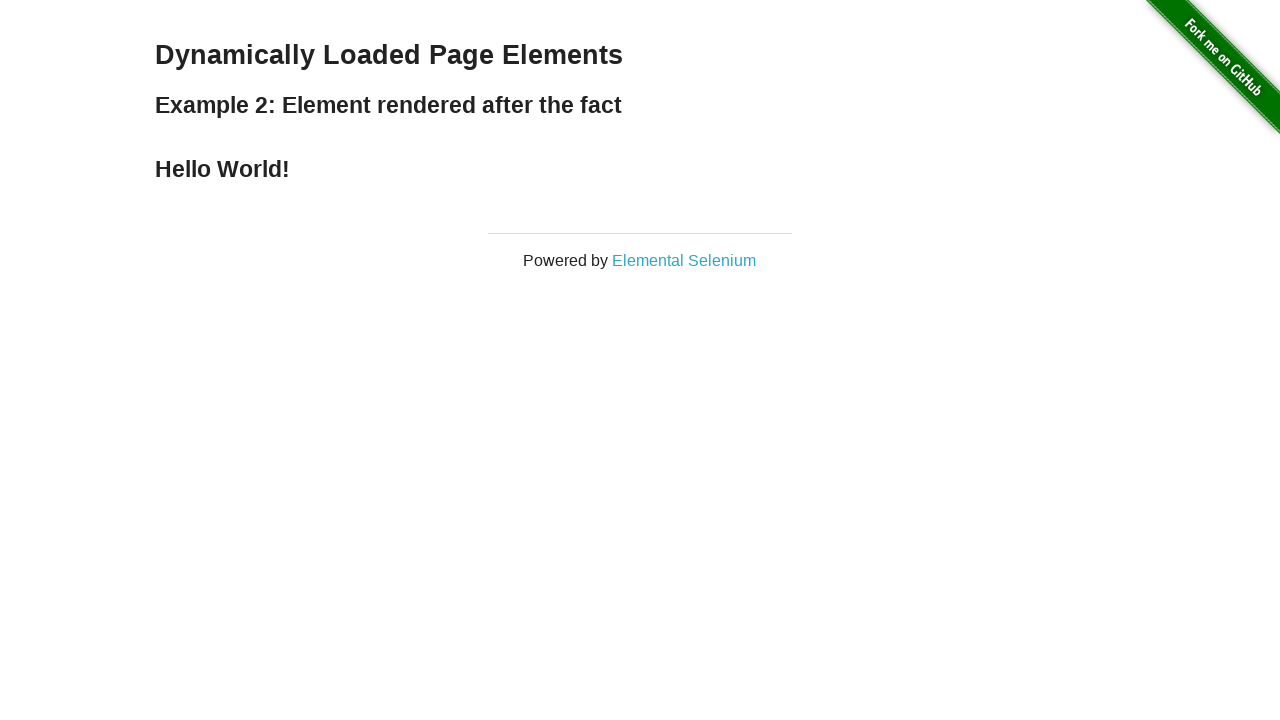

Verified that the dynamic element contains 'Hello World!'
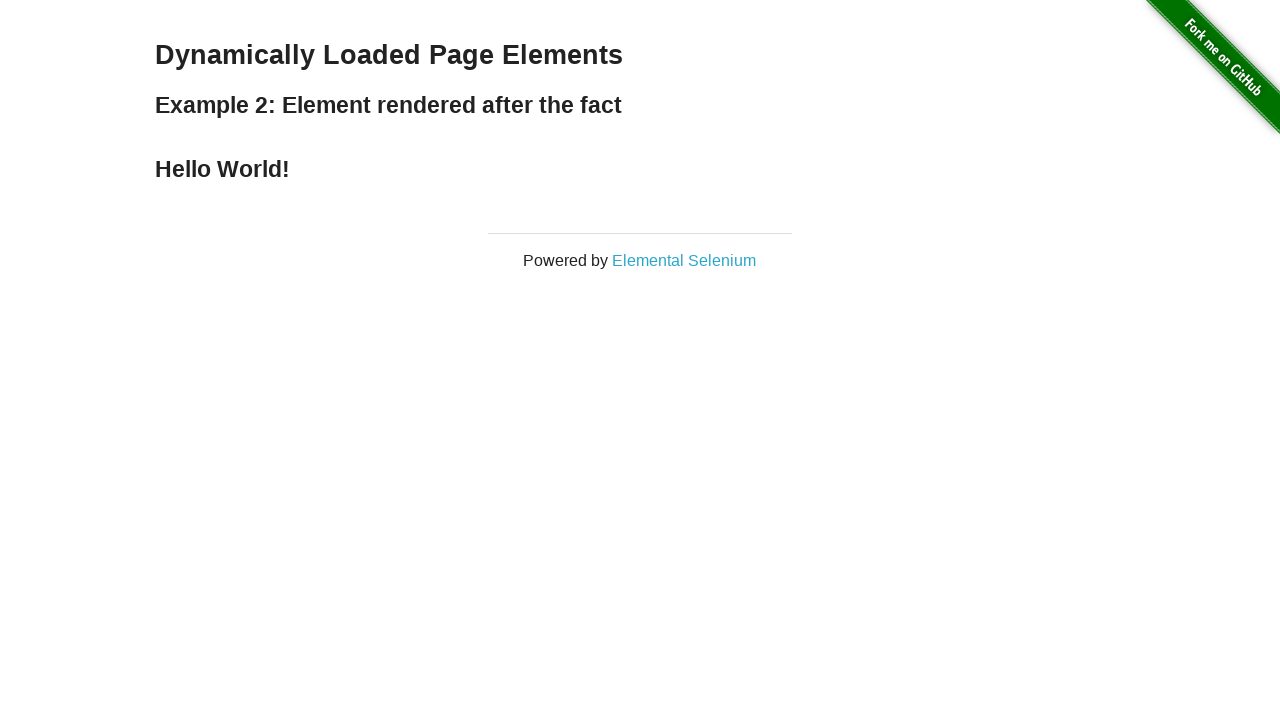

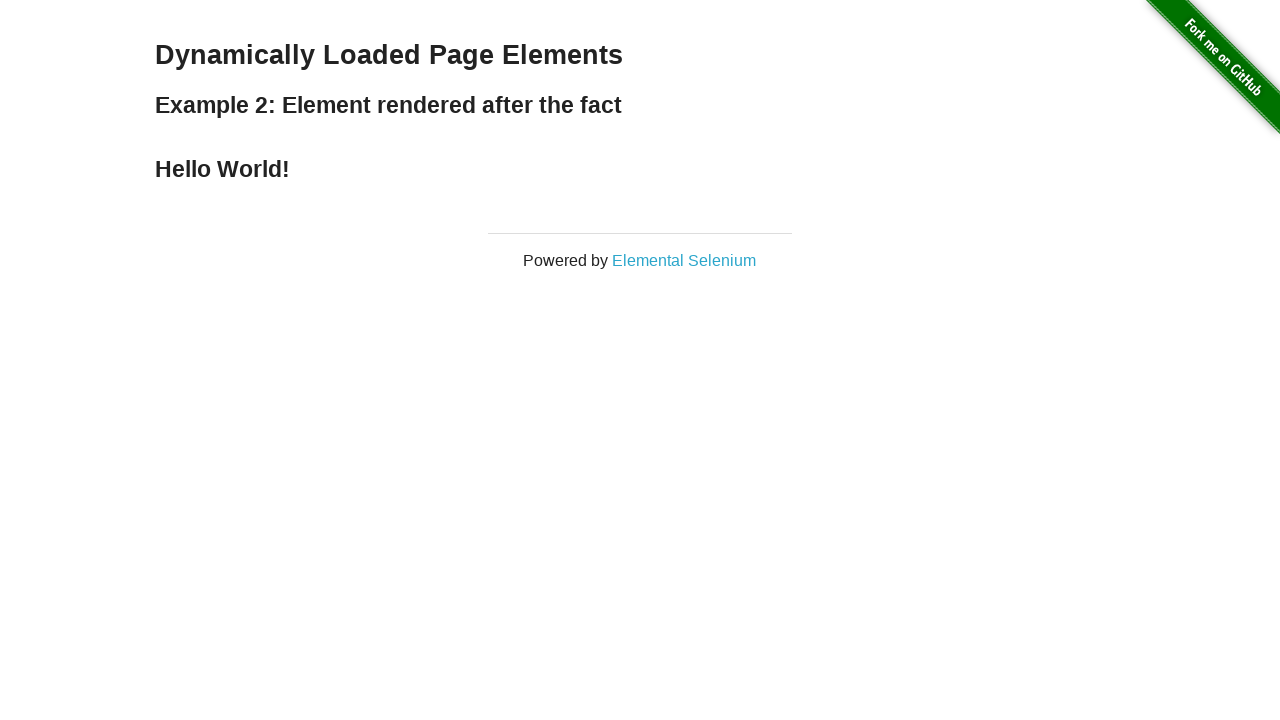